Tests mouse hover action on a mega menu and clicks on a revealed menu item

Starting URL: https://ecommerce-playground.lambdatest.io/

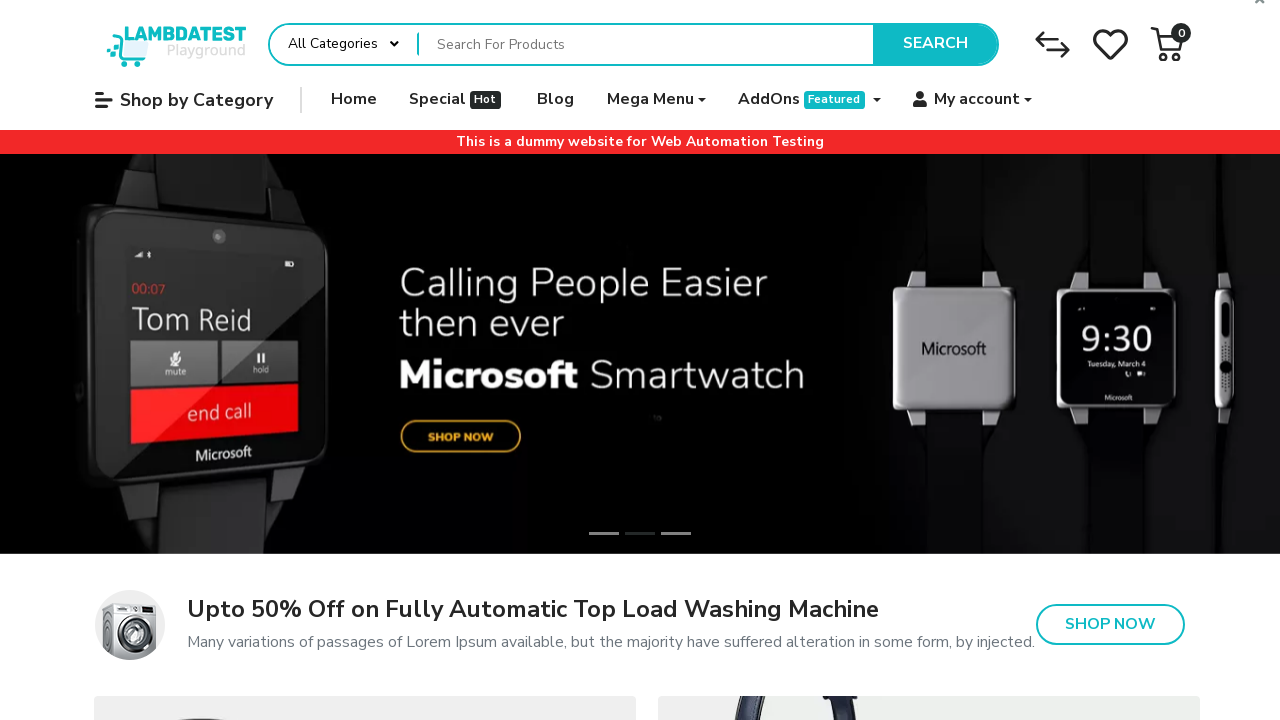

Hovered over Mega Menu element to reveal hidden menu items at (650, 100) on xpath=//span[contains(text(),'Mega Menu')]
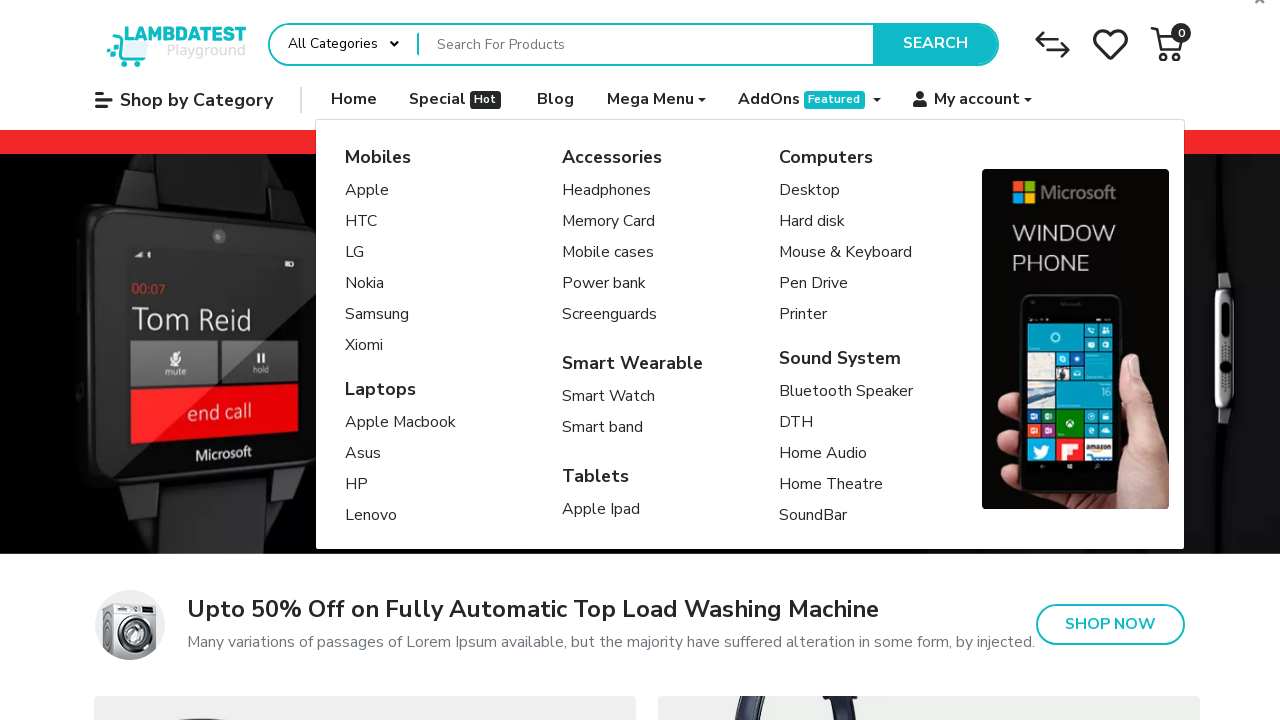

Clicked on Apple menu item revealed by hover action at (377, 191) on text=Apple
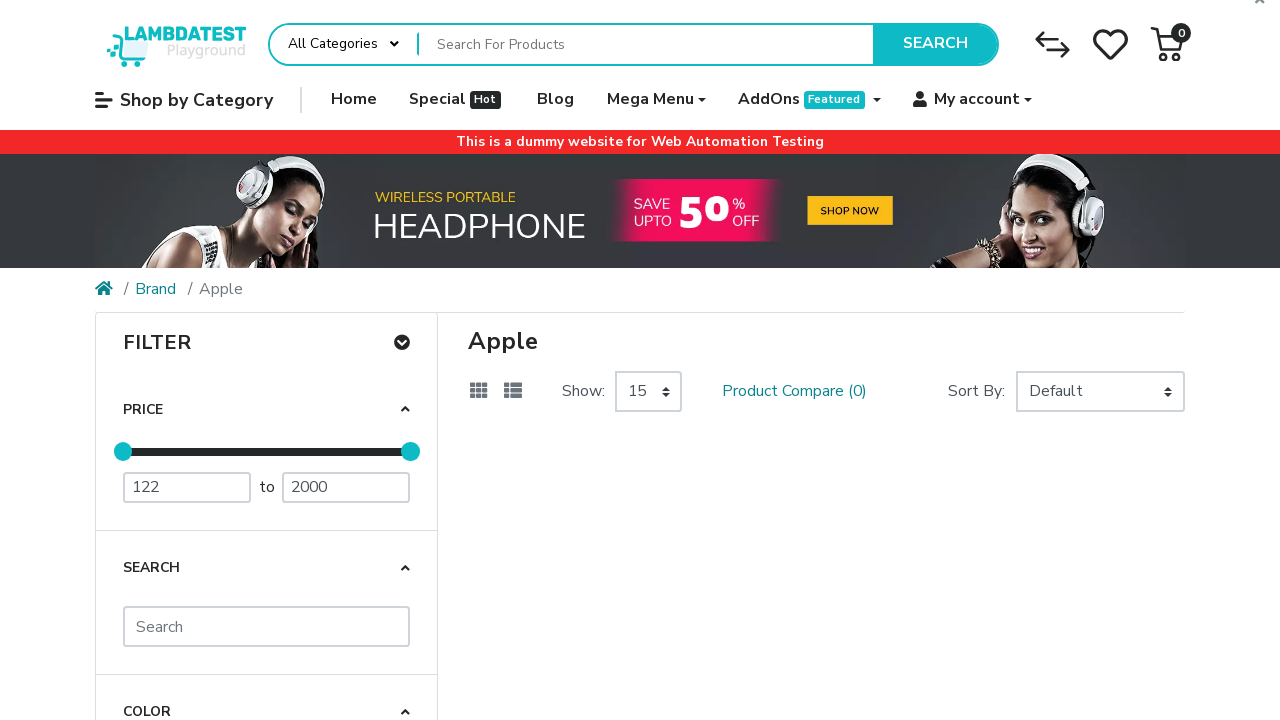

Apple page loaded successfully with heading verified
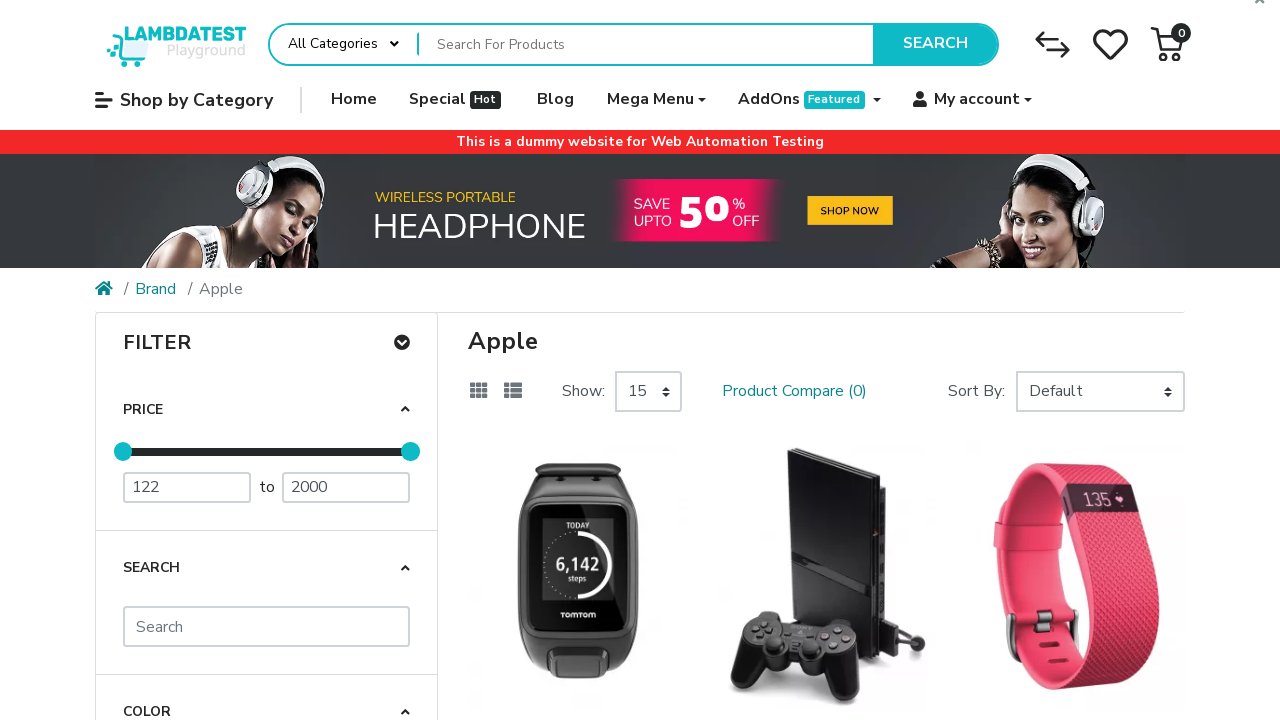

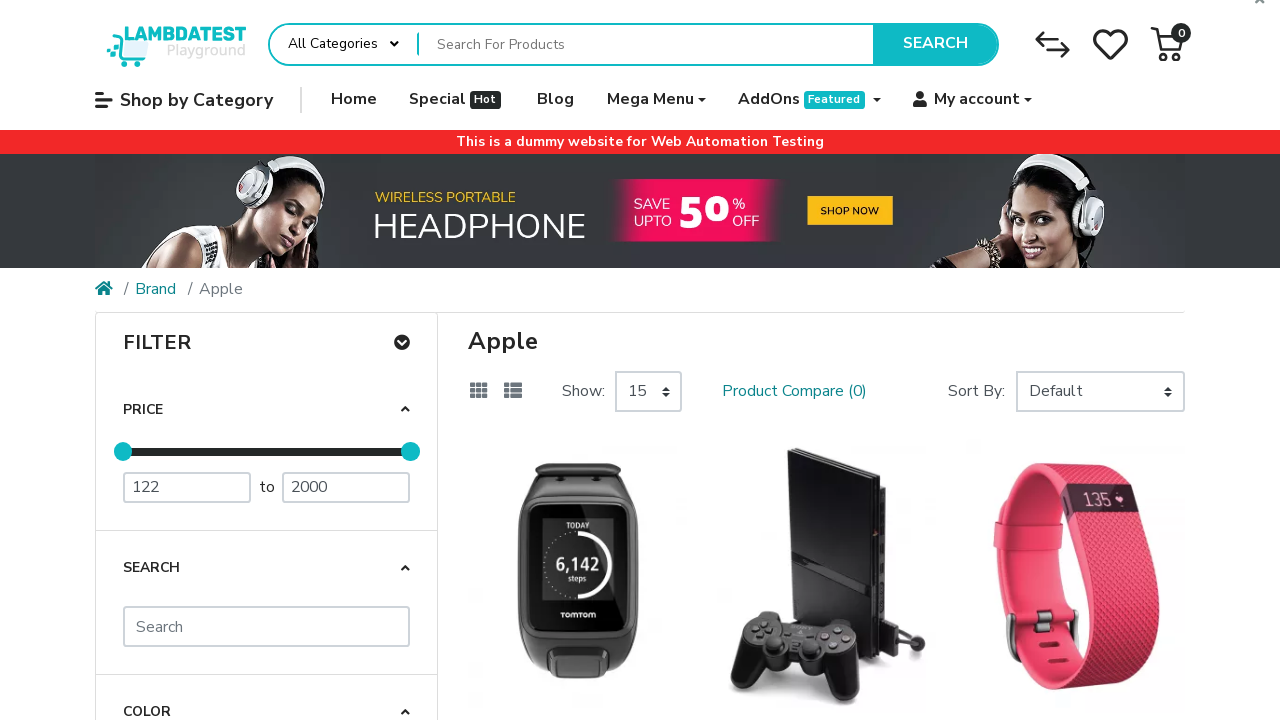